Tests contact form validation by submitting a form with an invalid phone number format (containing letters) and verifying the form does not submit successfully and remains on the same page.

Starting URL: https://snariox.web.app/contacto.html

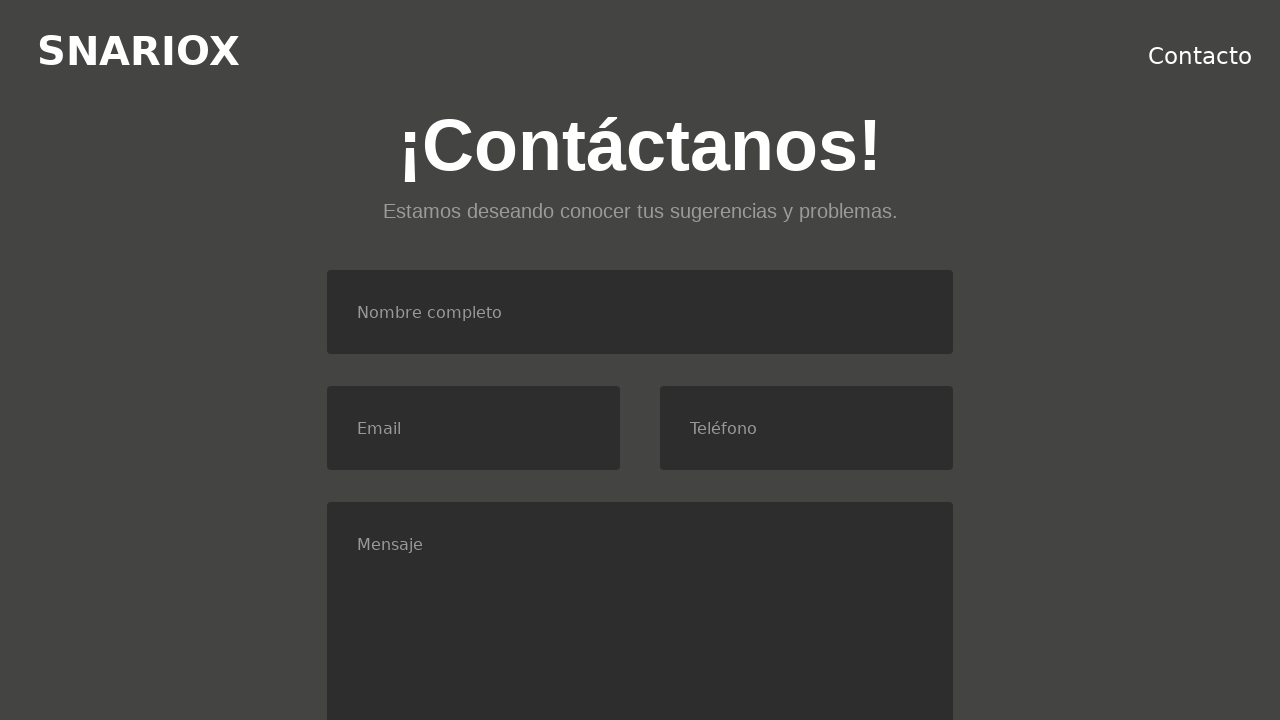

Filled name field with 'Pedro' on #nombre
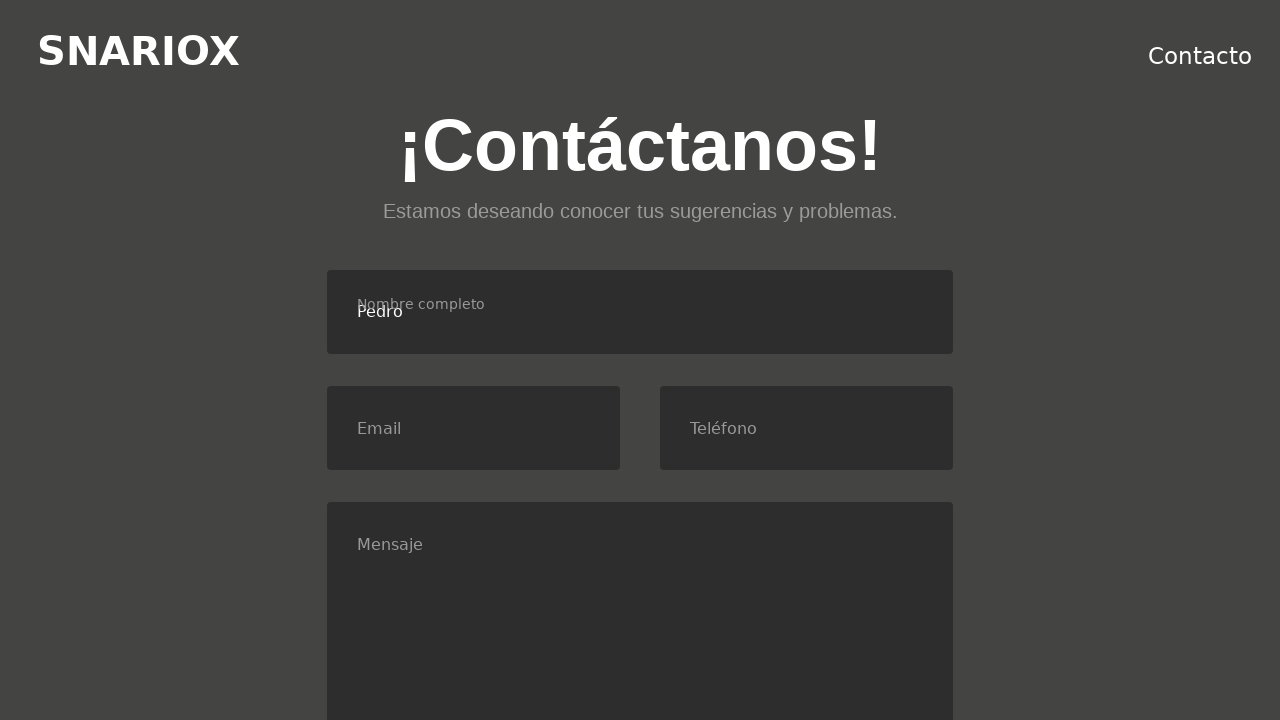

Filled email field with 'correo@mail.com' on #email
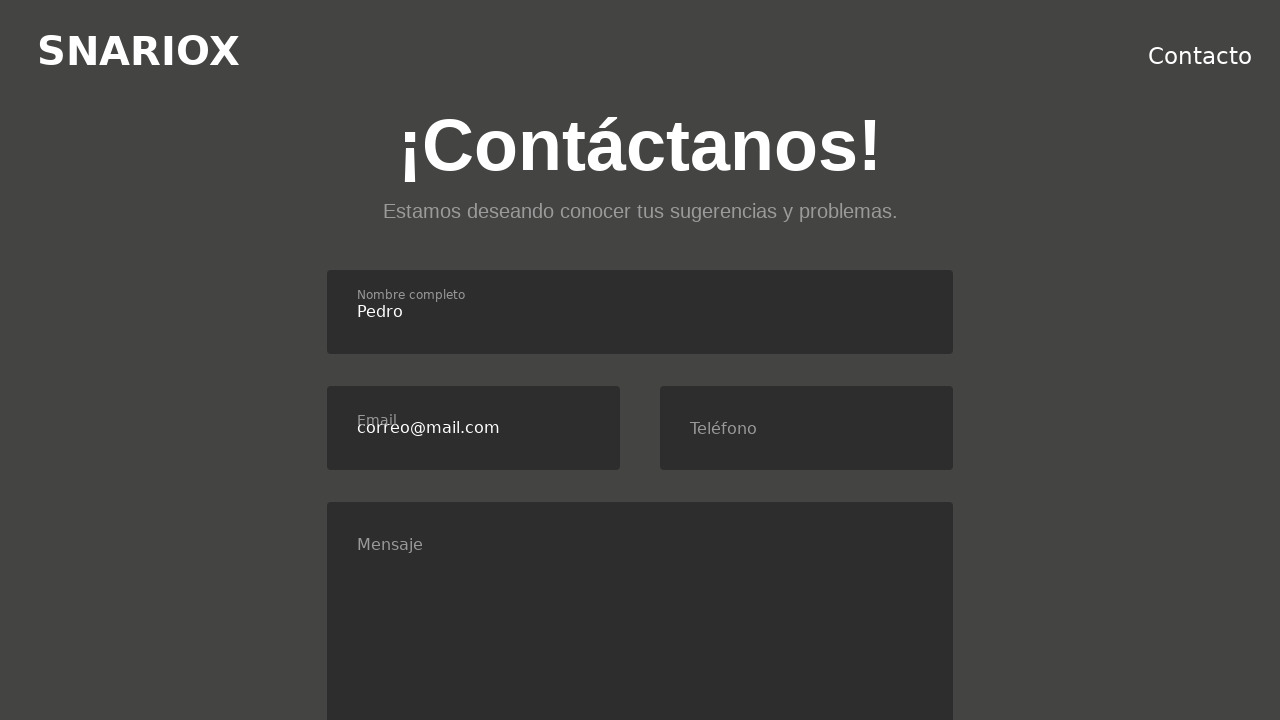

Filled phone field with invalid format '123asd444' (contains letters) on #telefono
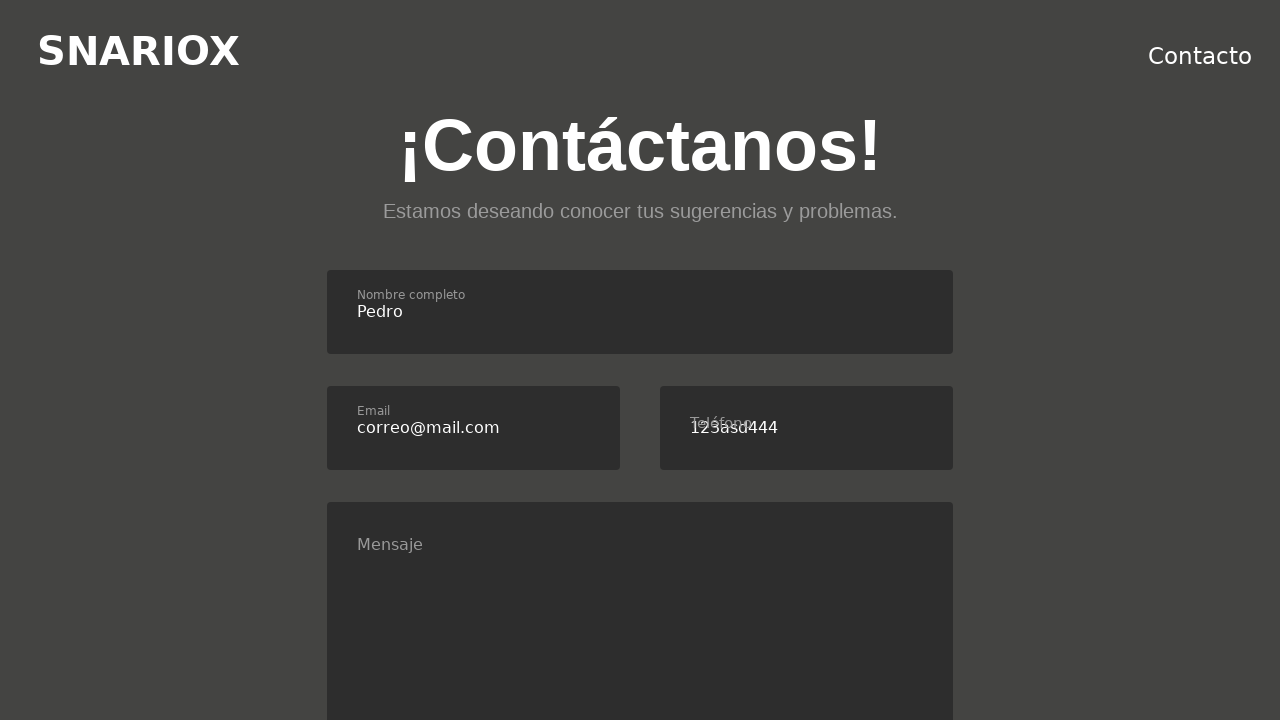

Filled message field with 'Me gustan los trenes.' on #mensaje
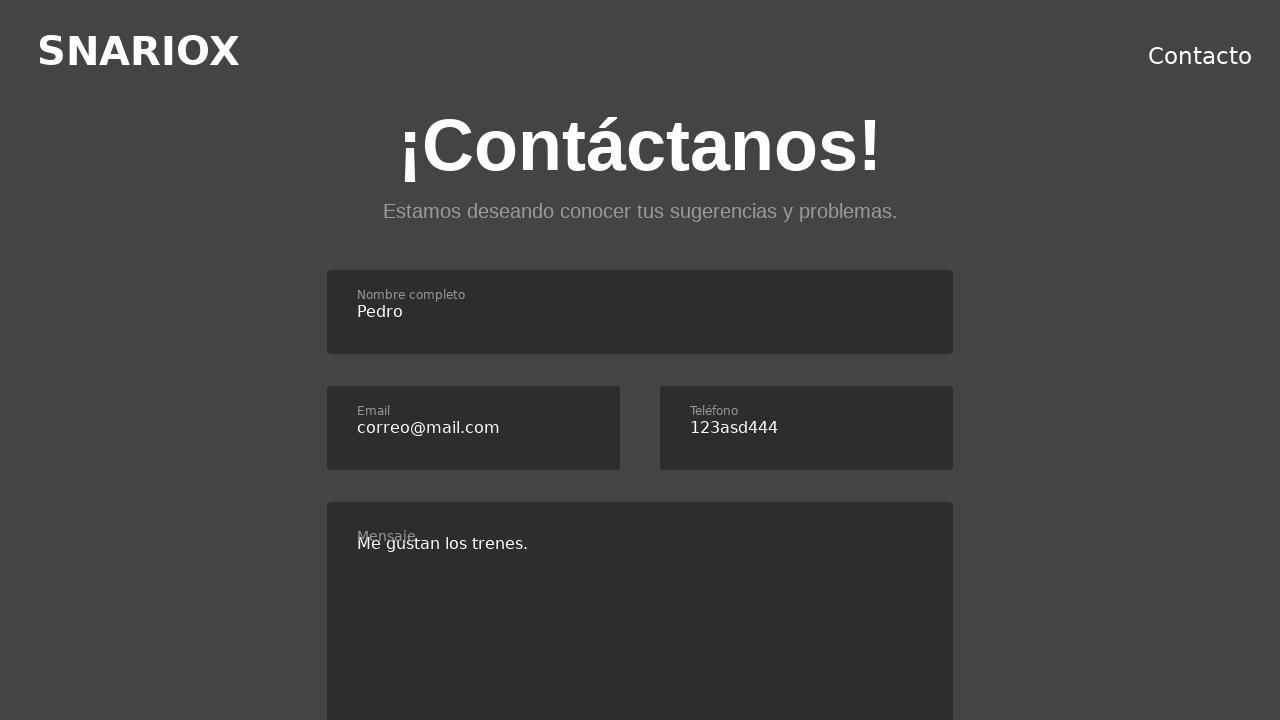

Clicked consent checkbox at (334, 361) on #consent
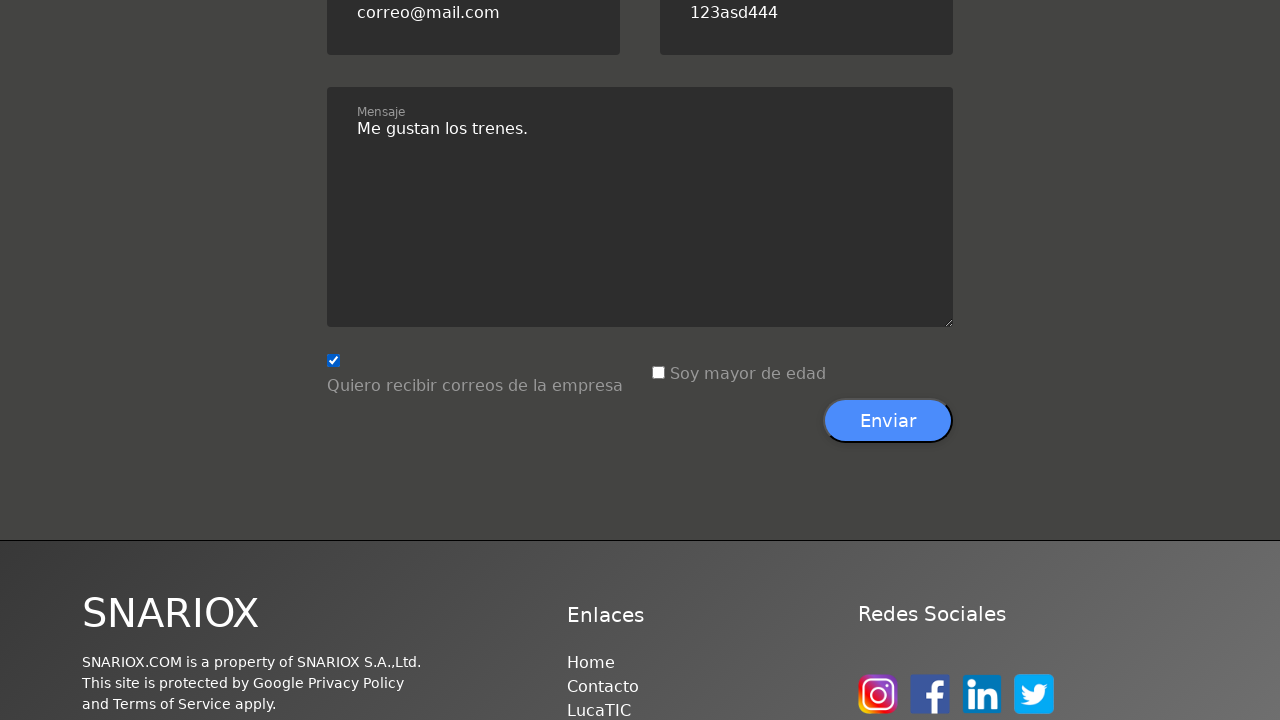

Clicked age checkbox at (658, 373) on #age
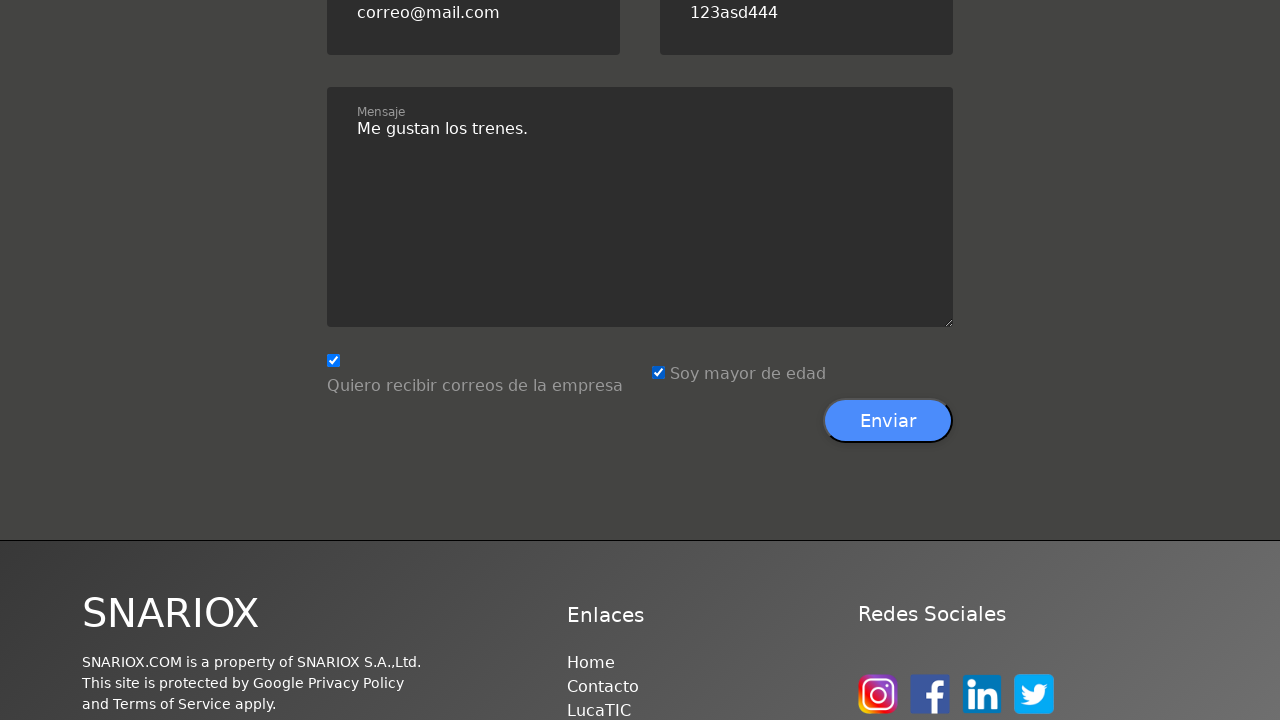

Clicked submit button at (888, 421) on xpath=//*[@id='contacto']/div[3]/div[7]/button
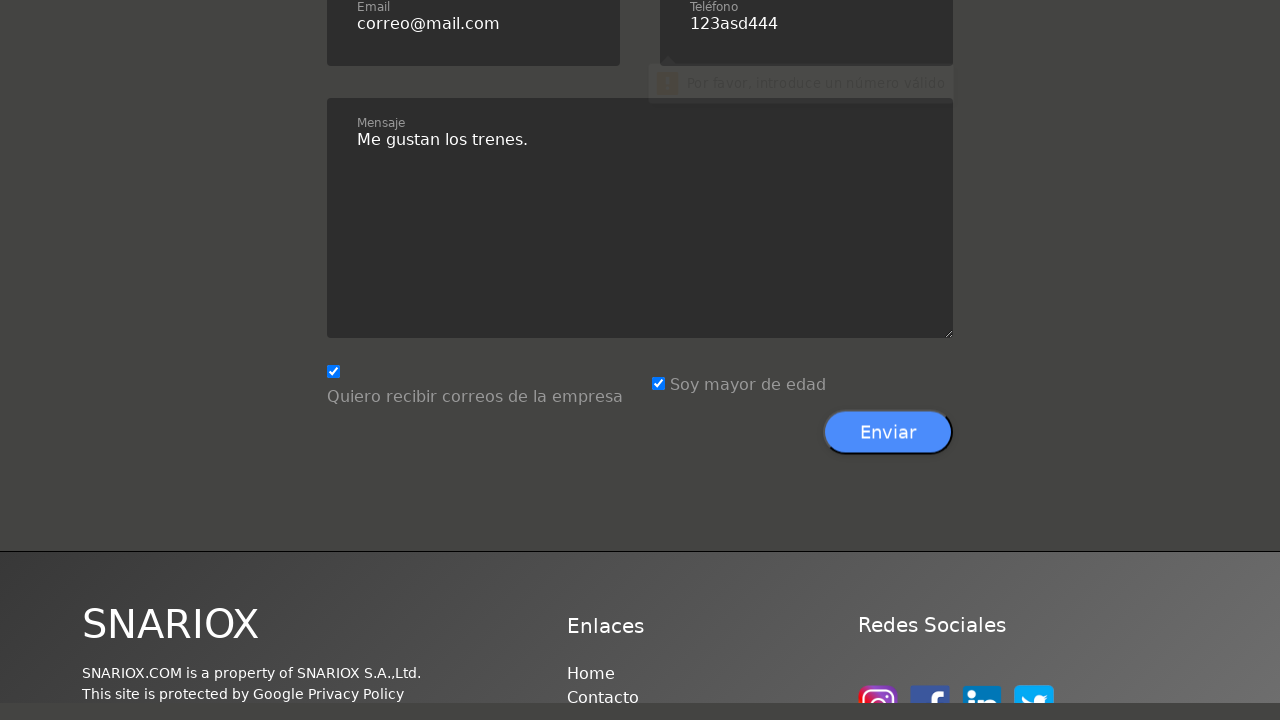

Verified form did not submit - still on contact page due to invalid phone format validation
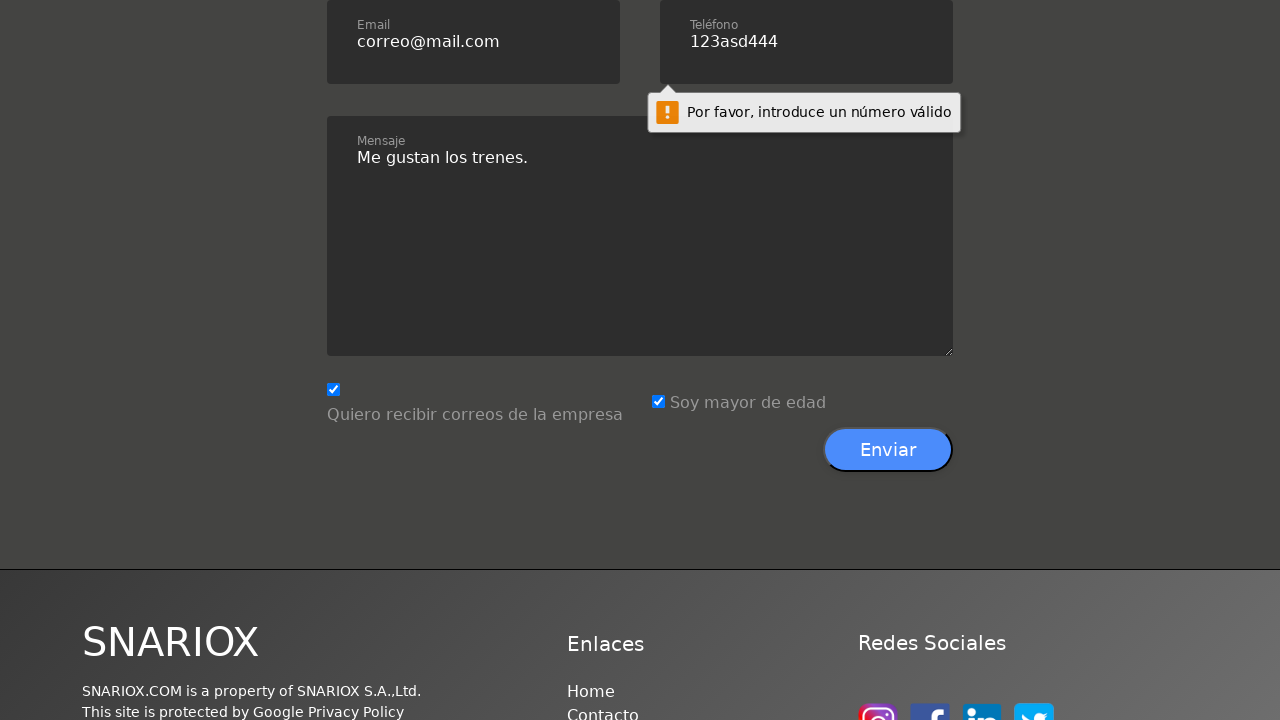

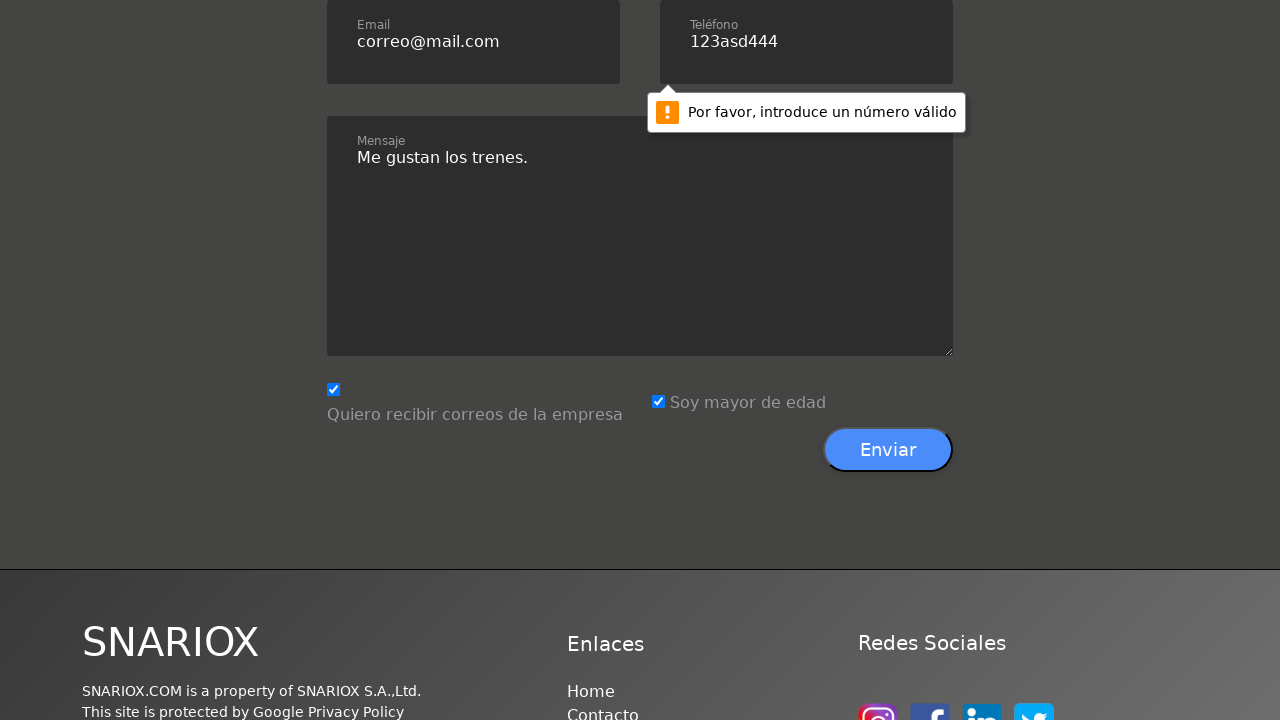